Tests window handling by clicking a link that opens in a new tab, switching between tabs, and verifying page titles

Starting URL: https://toolsqa.com/

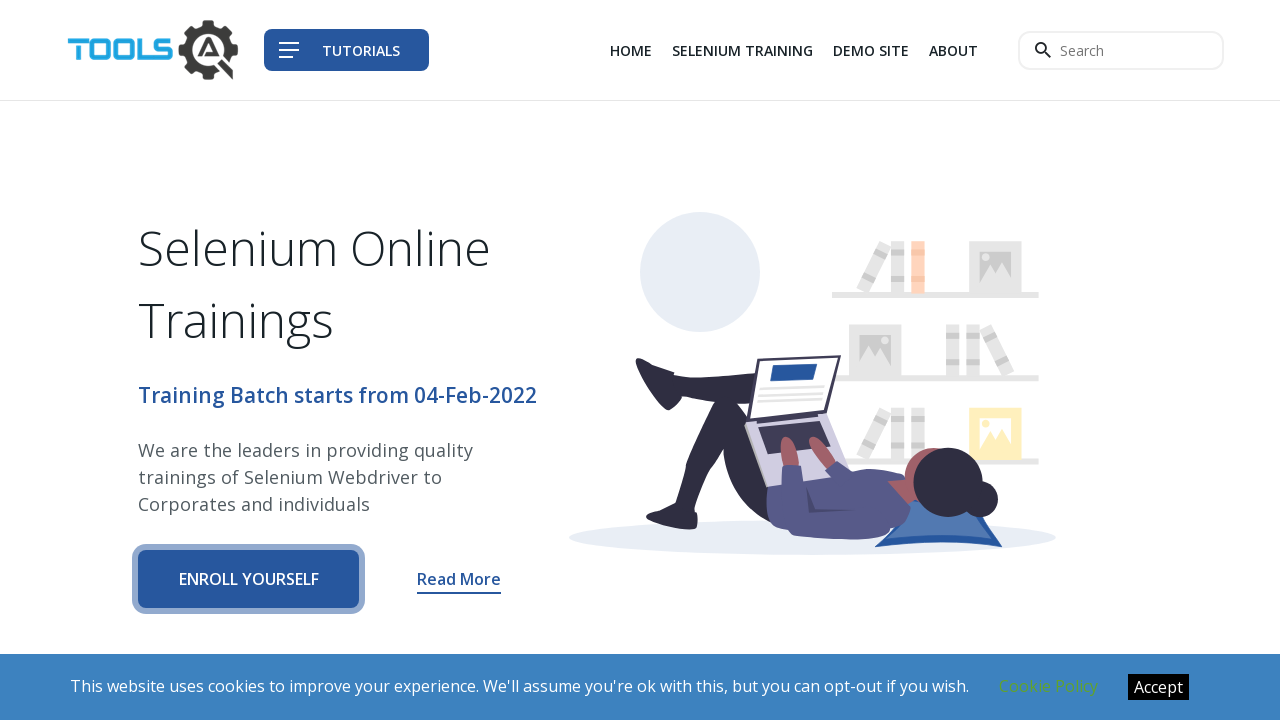

Clicked first link that opens in a new tab at (871, 50) on (//a[@target='_blank'])[1]
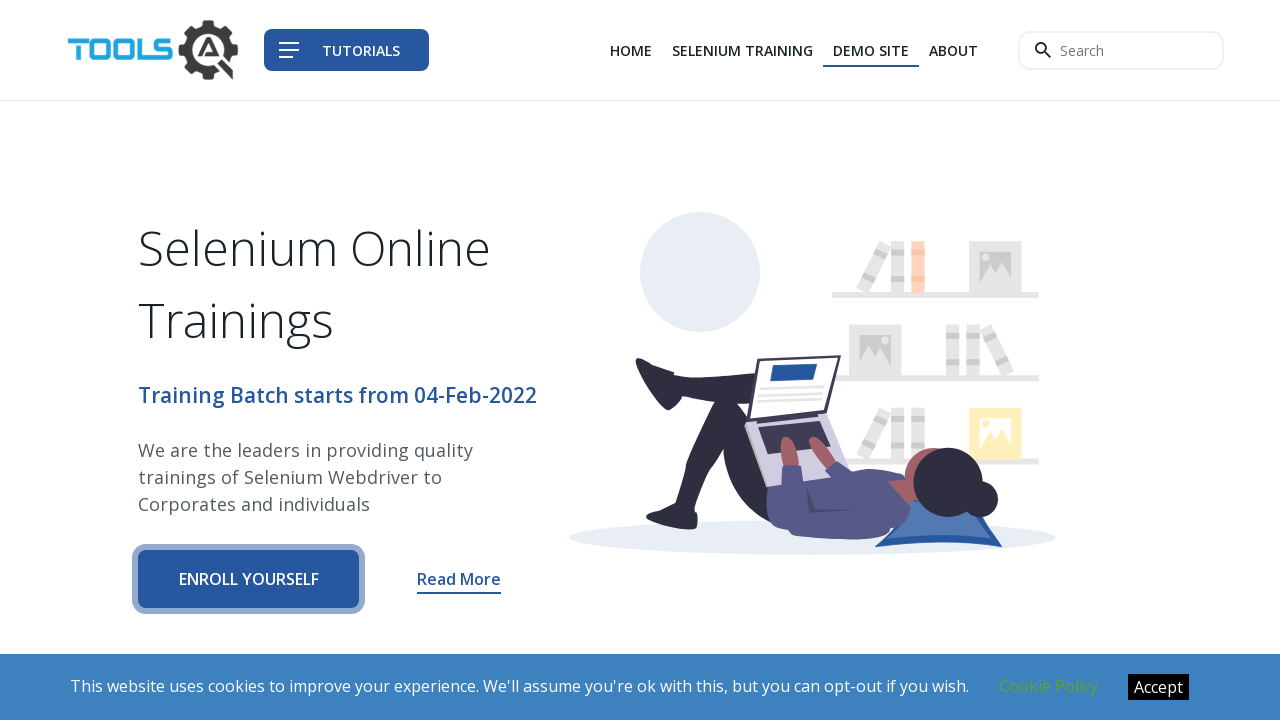

New tab opened and captured
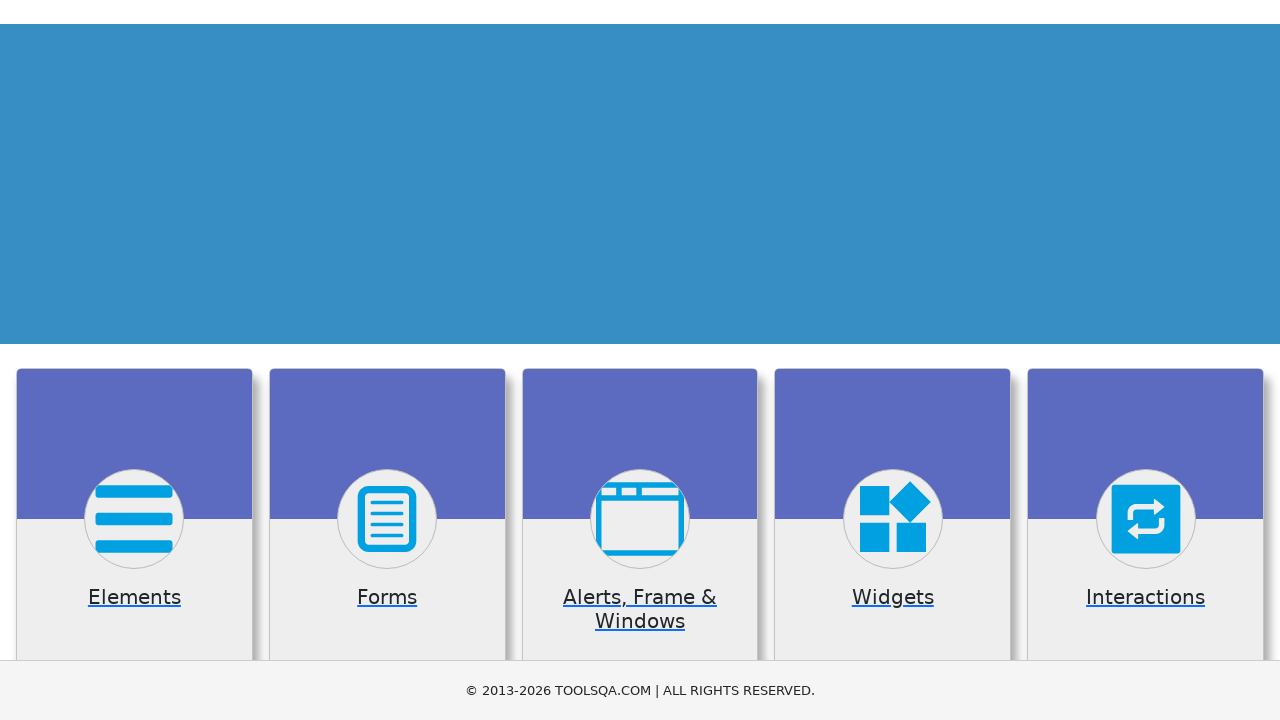

Retrieved new tab title: demosite
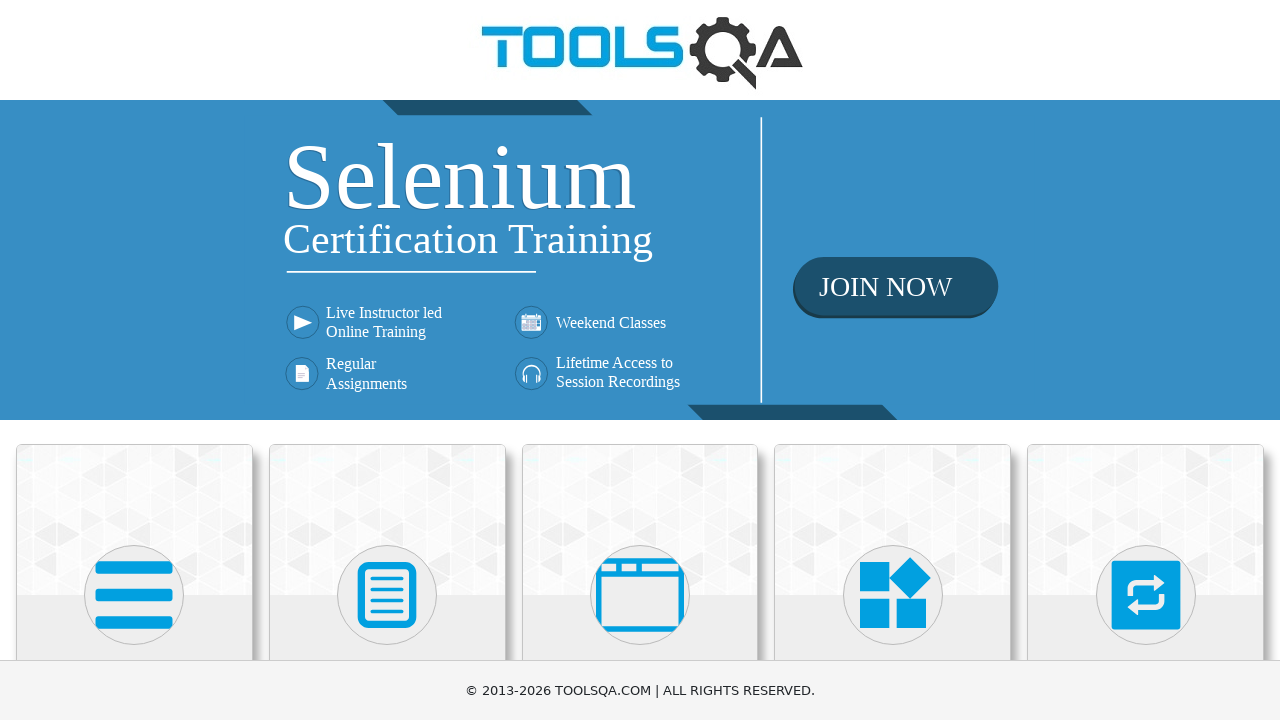

Retrieved main tab title: Tools QA
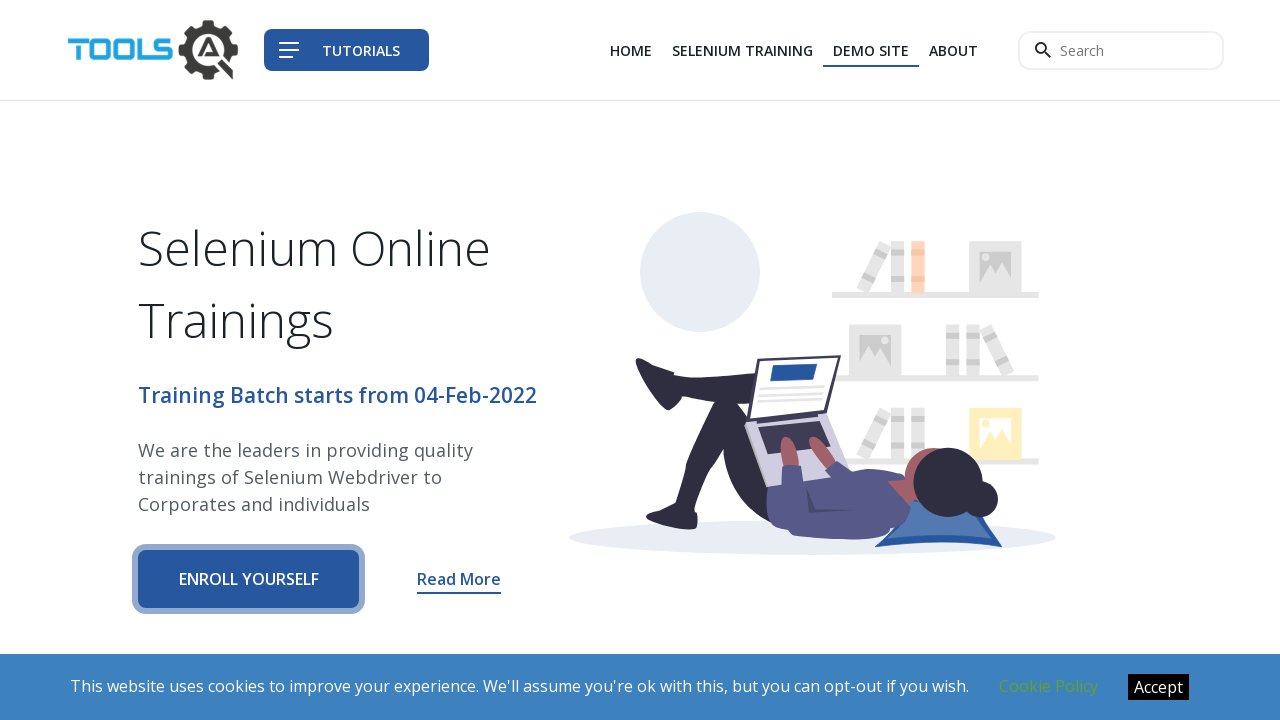

Closed new tab
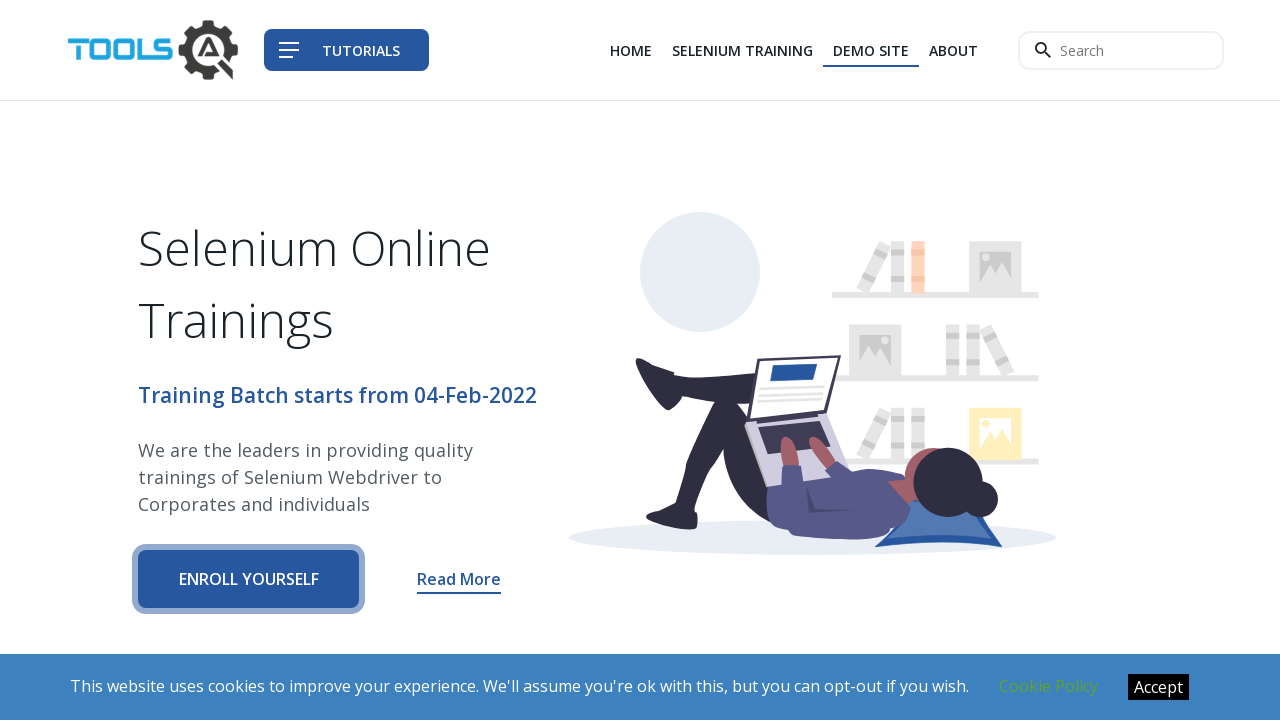

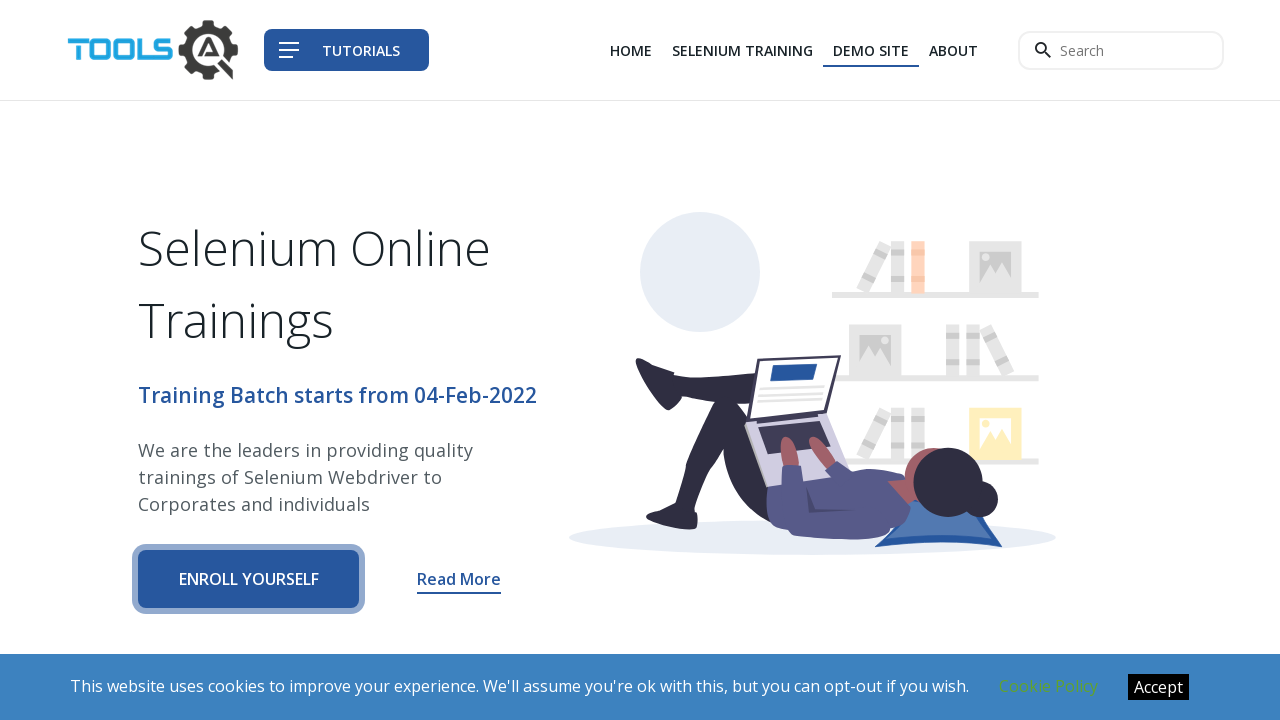